Navigates to Flipkart homepage, dismisses popup, and performs scroll actions on the page

Starting URL: https://www.flipkart.com

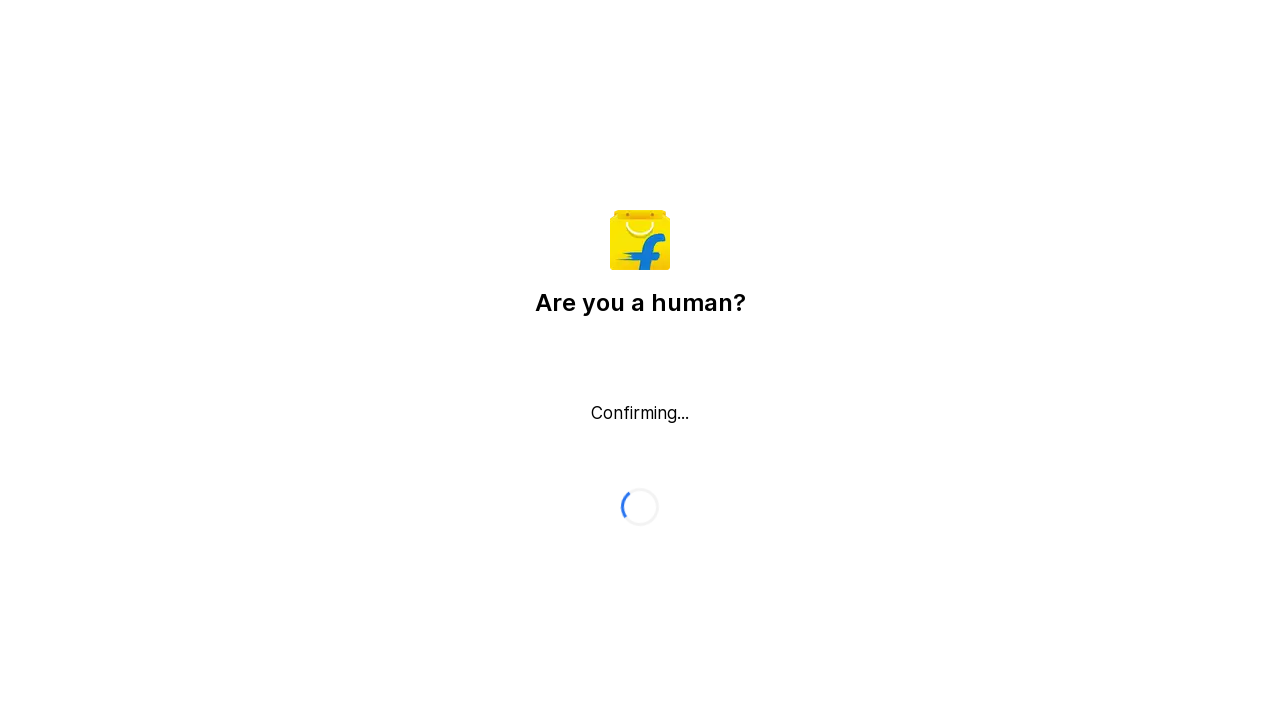

Dismissed popup by pressing Escape key
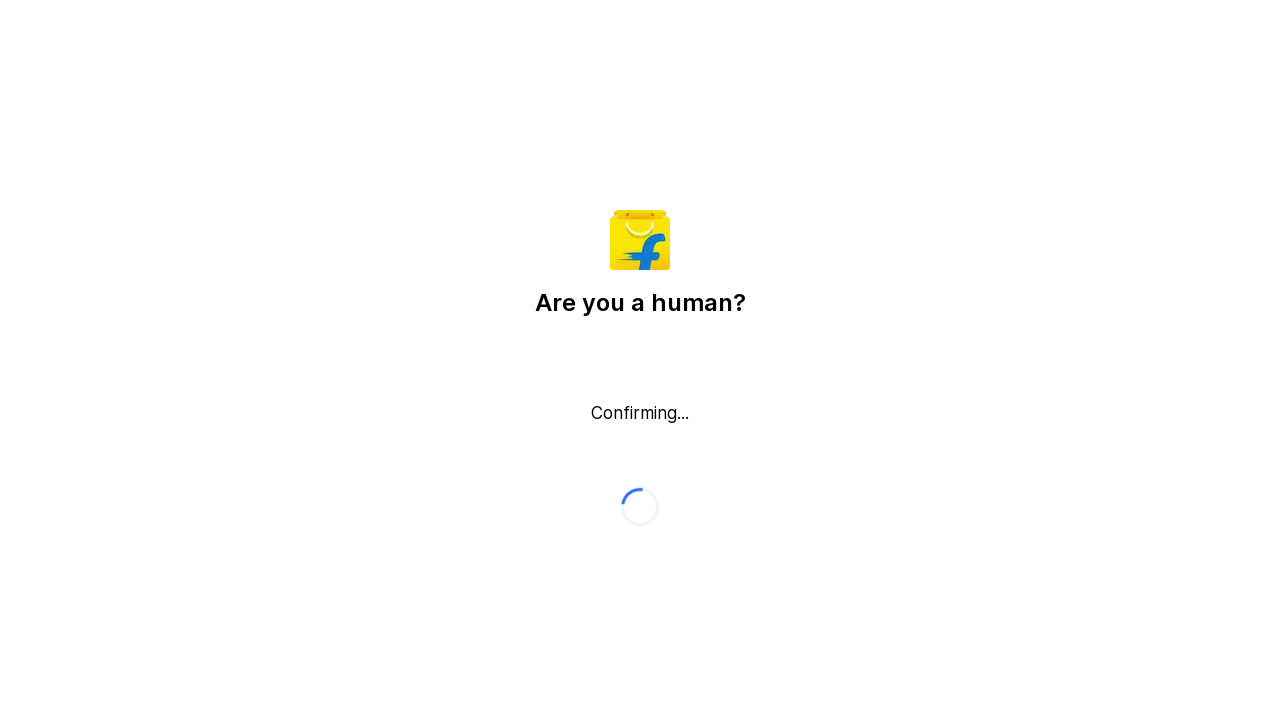

Scrolled down by 1500 pixels
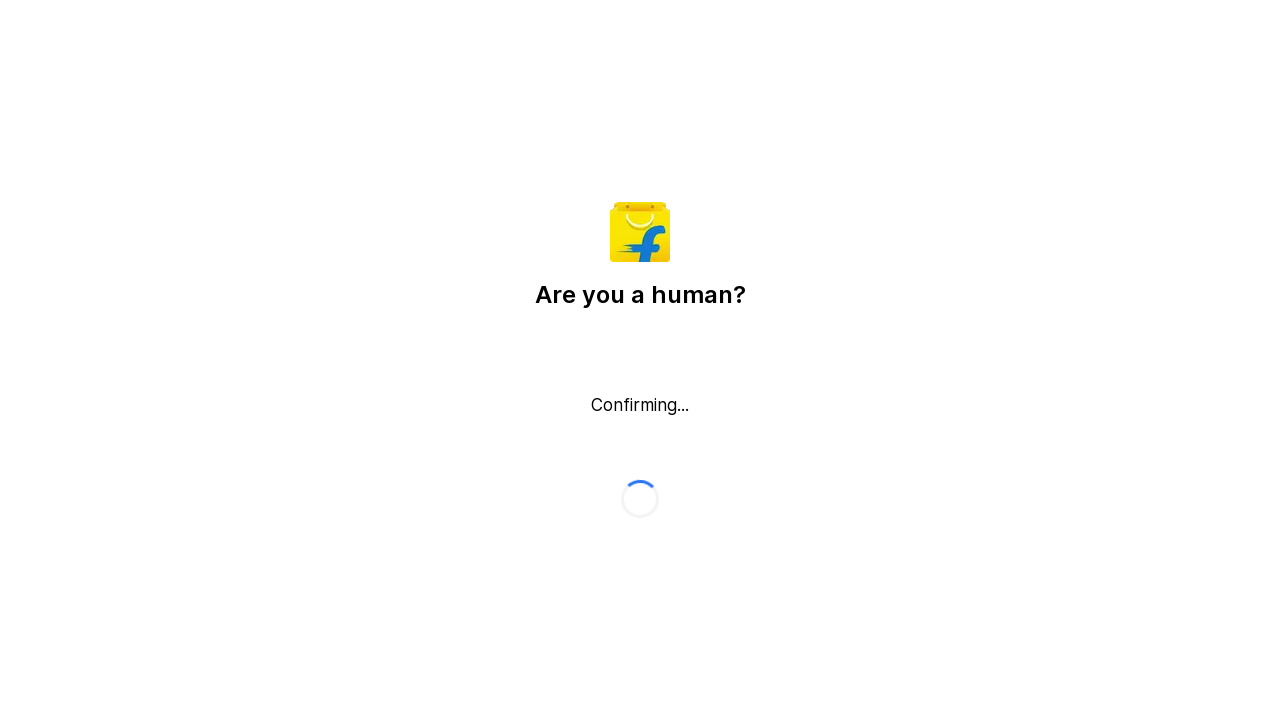

Scrolled back up by 1500 pixels
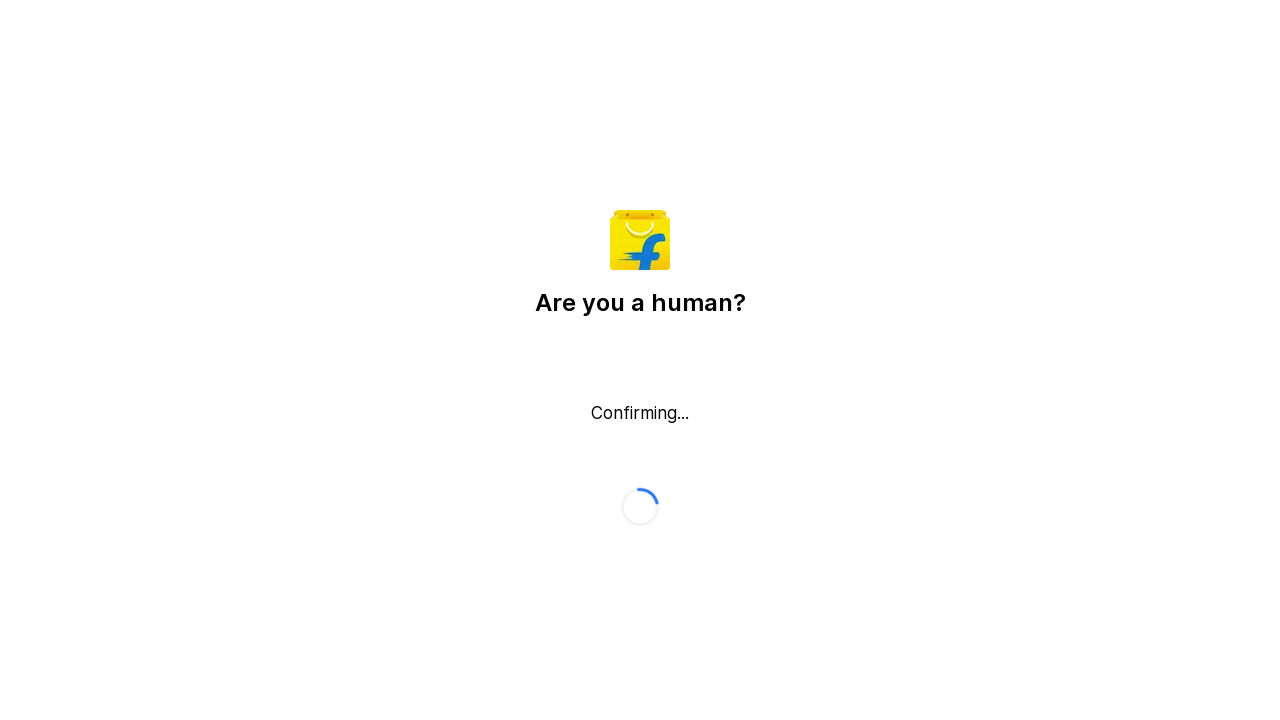

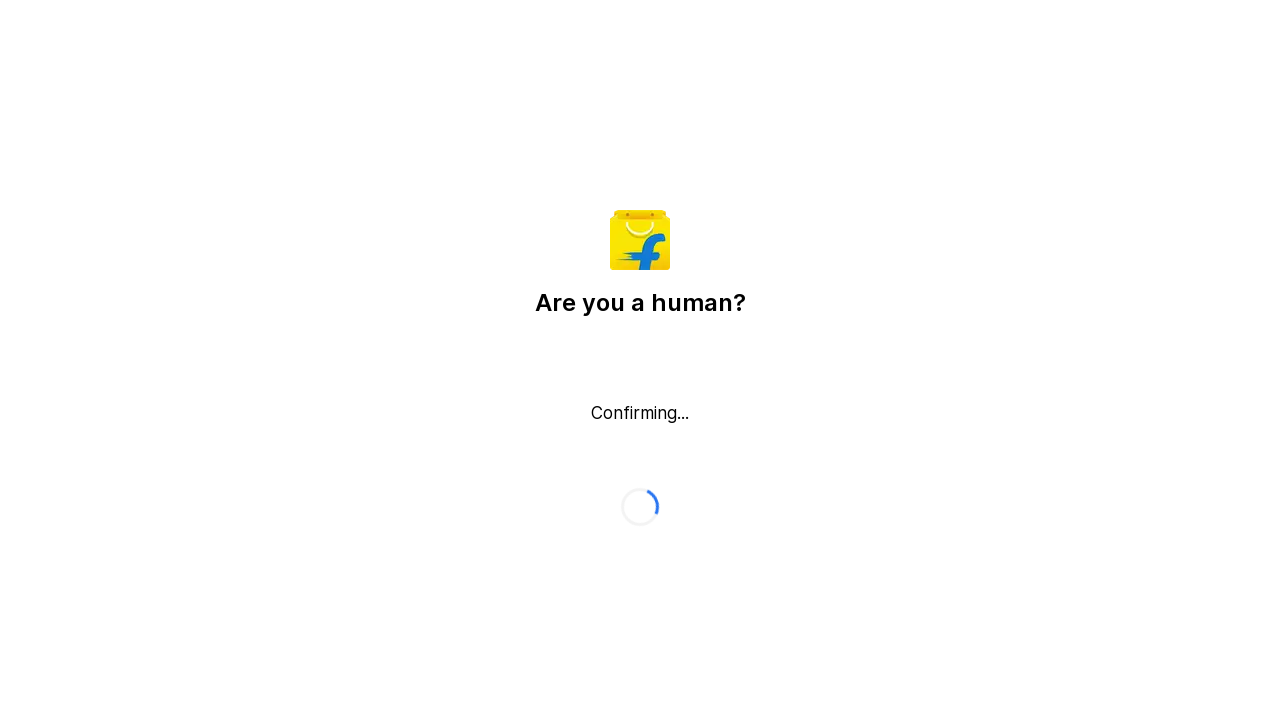